Tests dynamic loading by clicking a button and waiting for a hidden element to become visible

Starting URL: https://the-internet.herokuapp.com/dynamic_loading/1

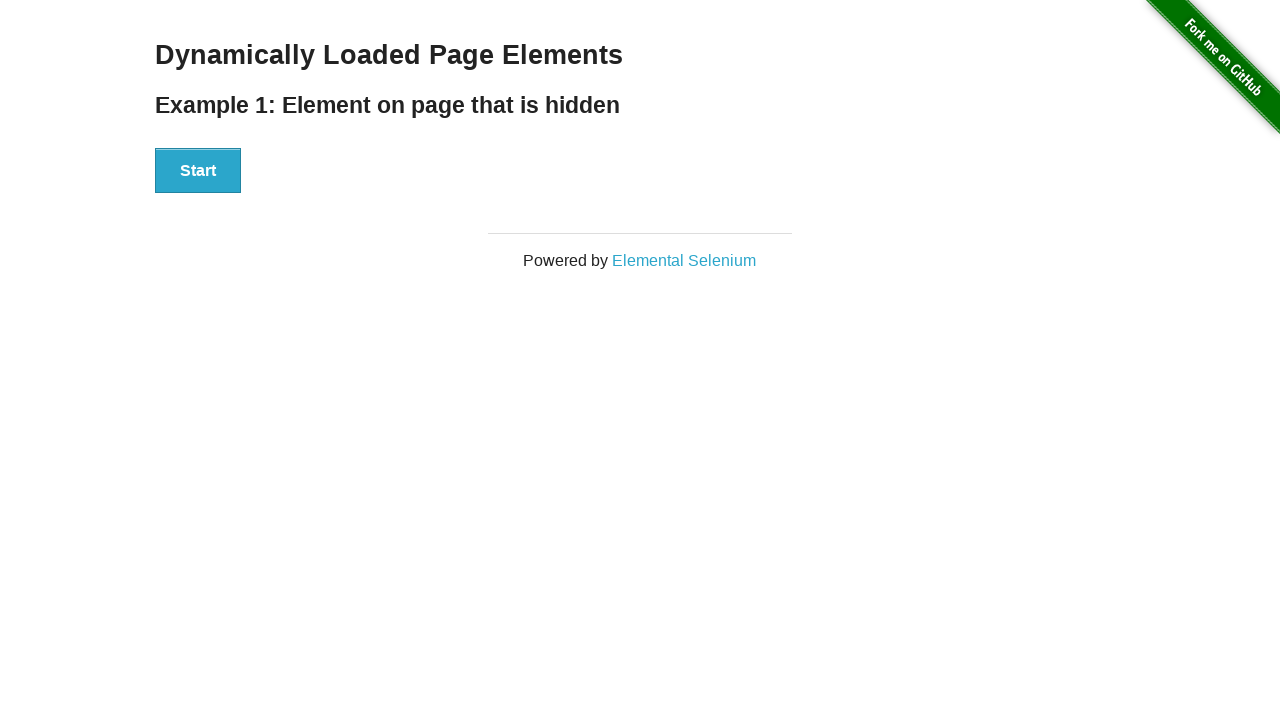

Clicked the Start button to trigger dynamic loading at (198, 171) on xpath=//div[@class='example']//div[@id='start']//button
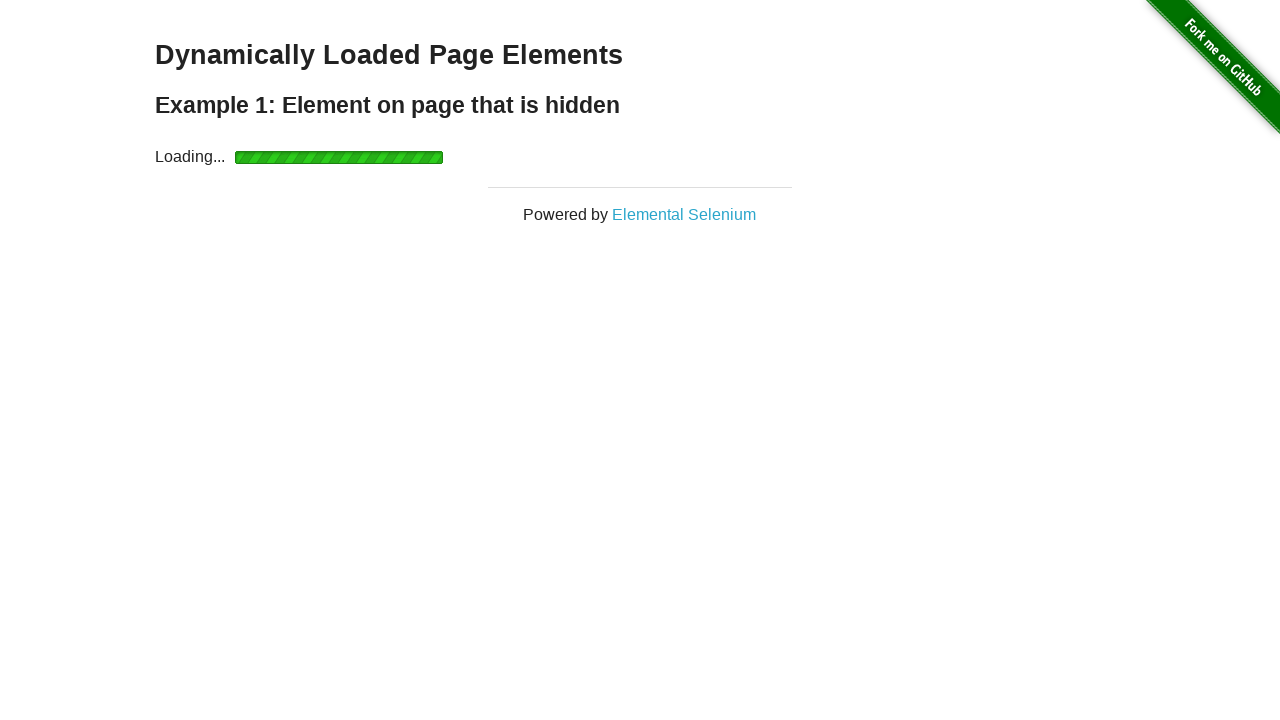

Hidden element became visible after waiting
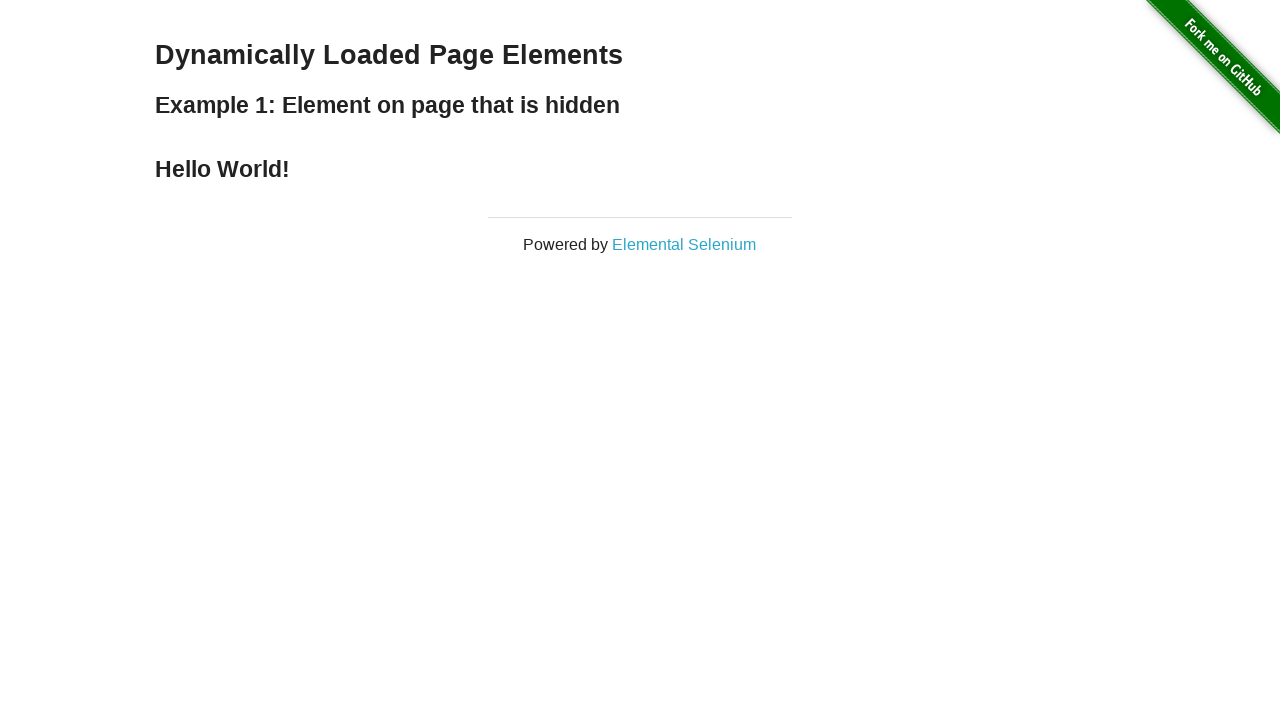

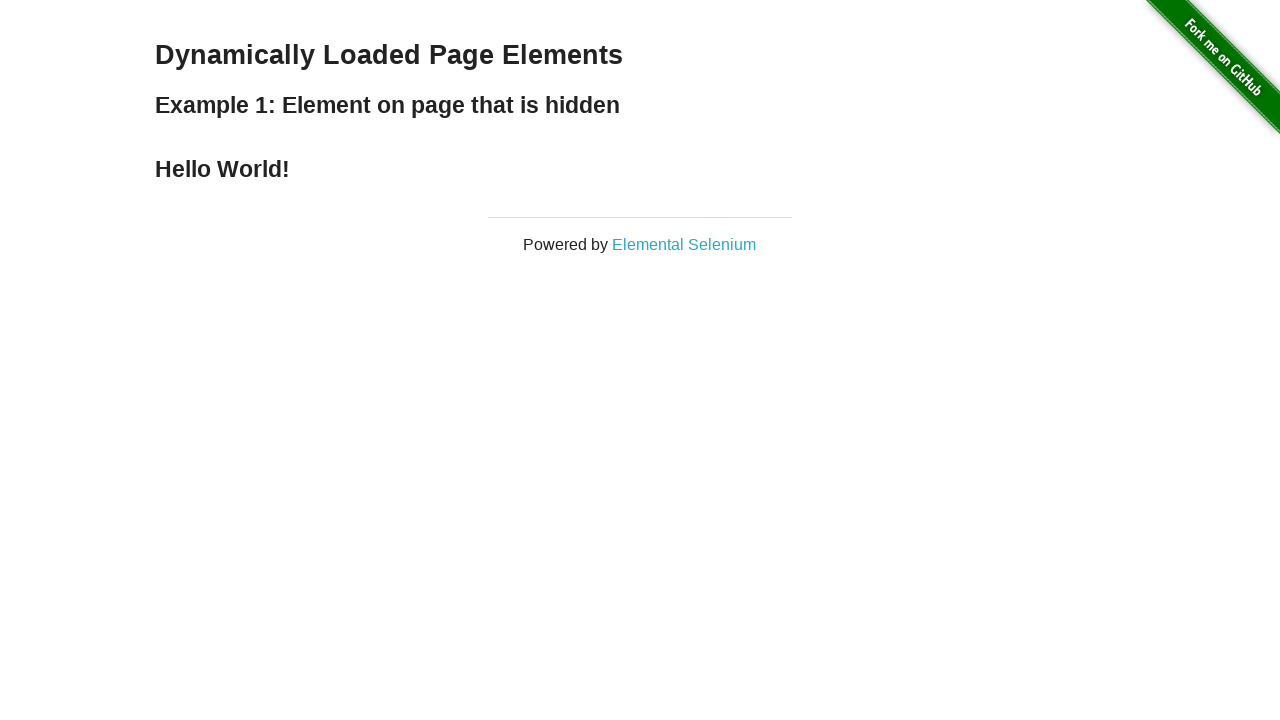